Tests dropdown menu selection by selecting "Option 1" from a dropdown list

Starting URL: http://the-internet.herokuapp.com/dropdown

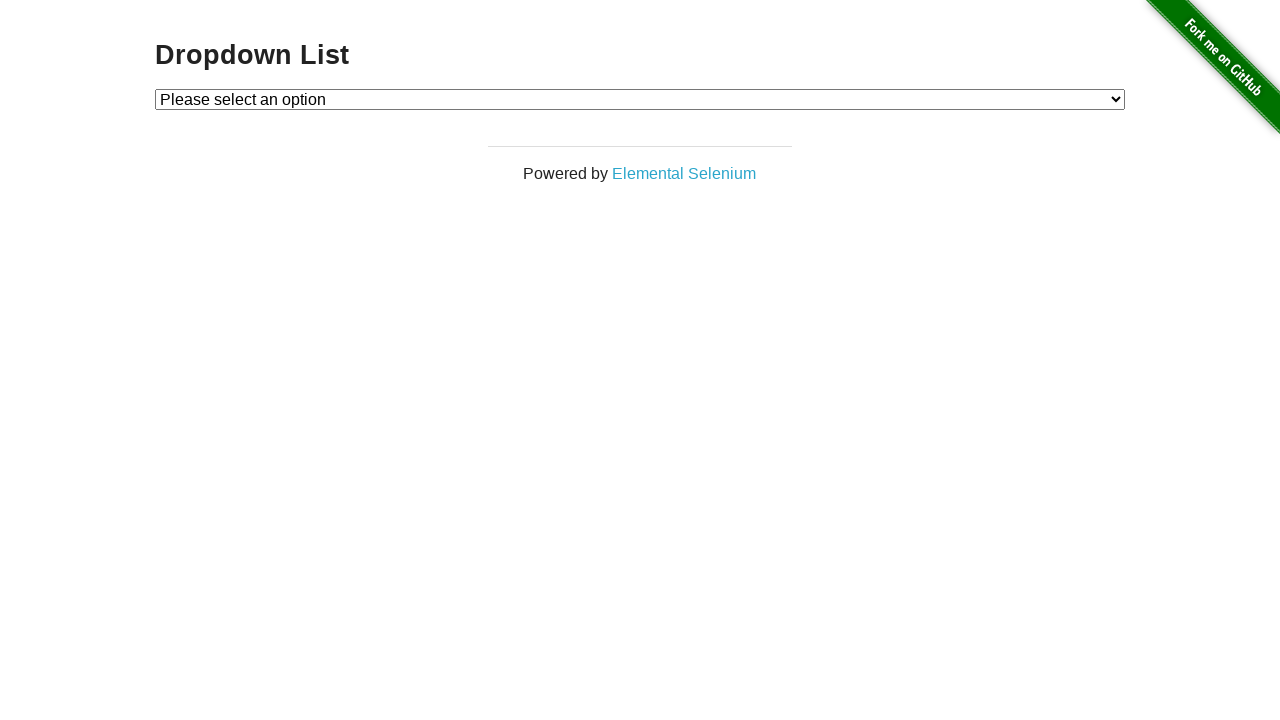

Navigated to dropdown page
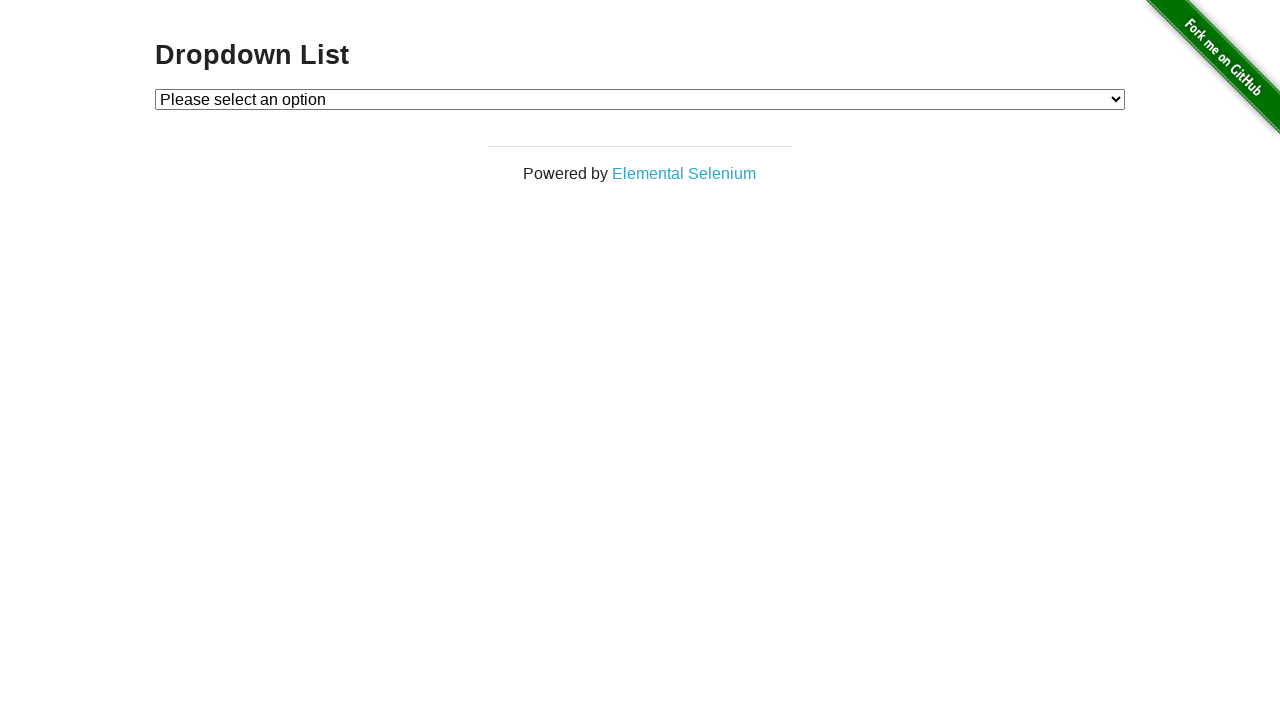

Selected 'Option 1' from dropdown menu on #dropdown
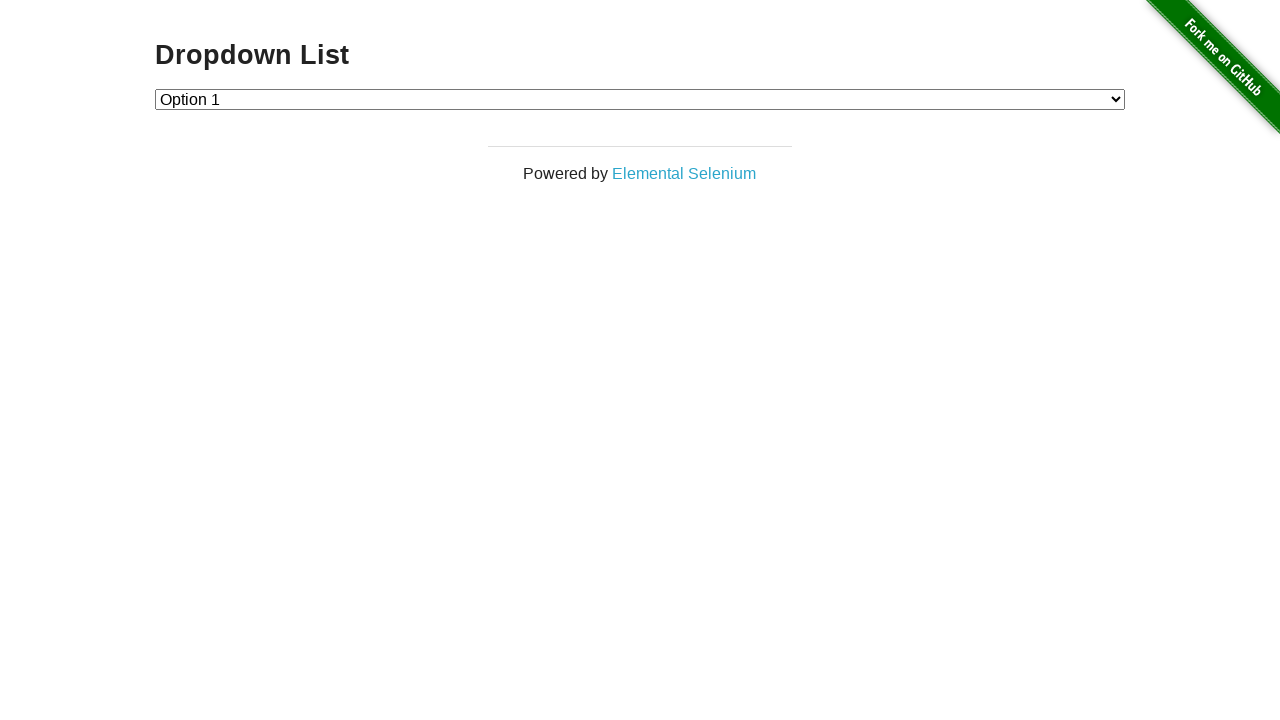

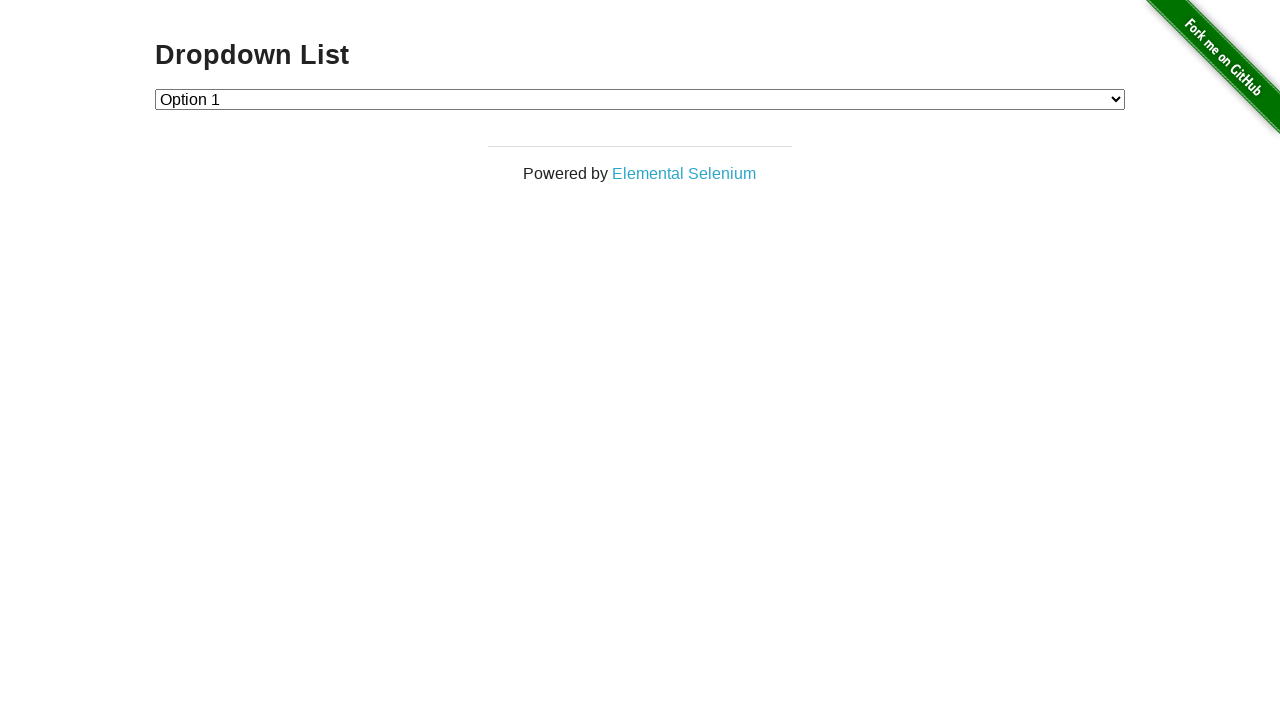